Tests opening a new browser window by clicking a button, then switches to the child window and closes it

Starting URL: https://skpatro.github.io/demo/links/

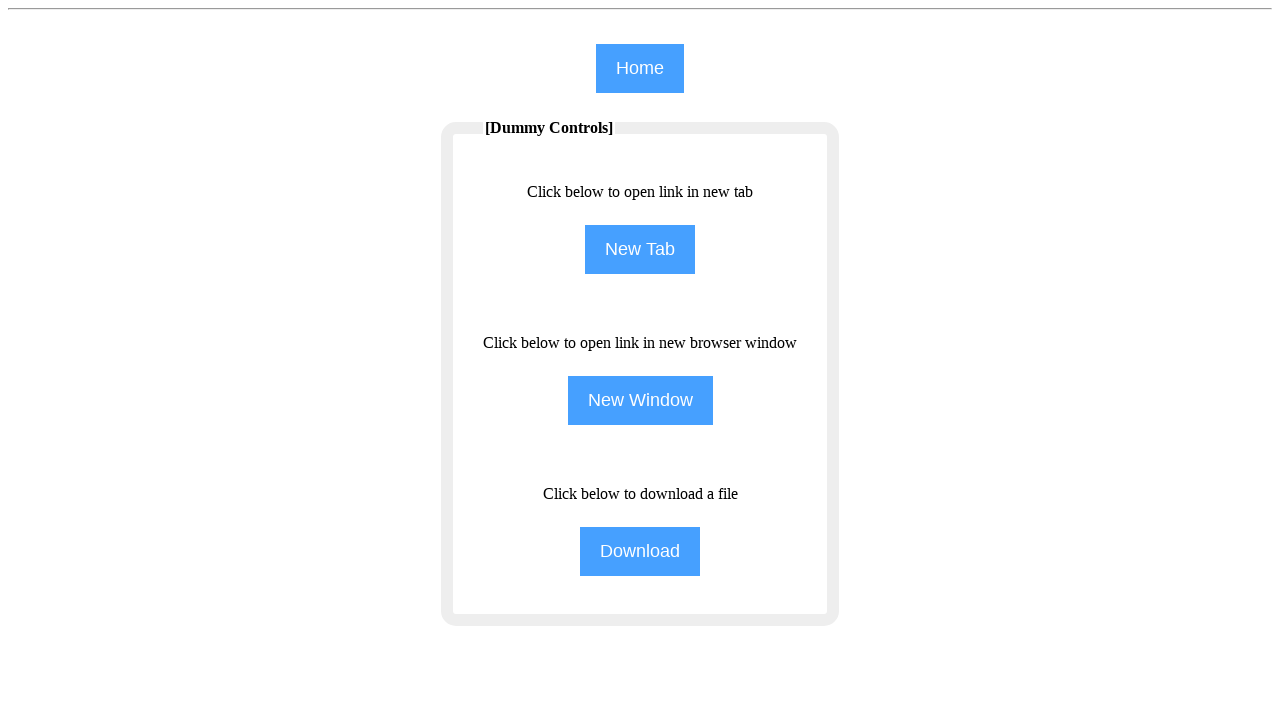

Clicked NewWindow button to open child window at (640, 400) on [name='NewWindow']
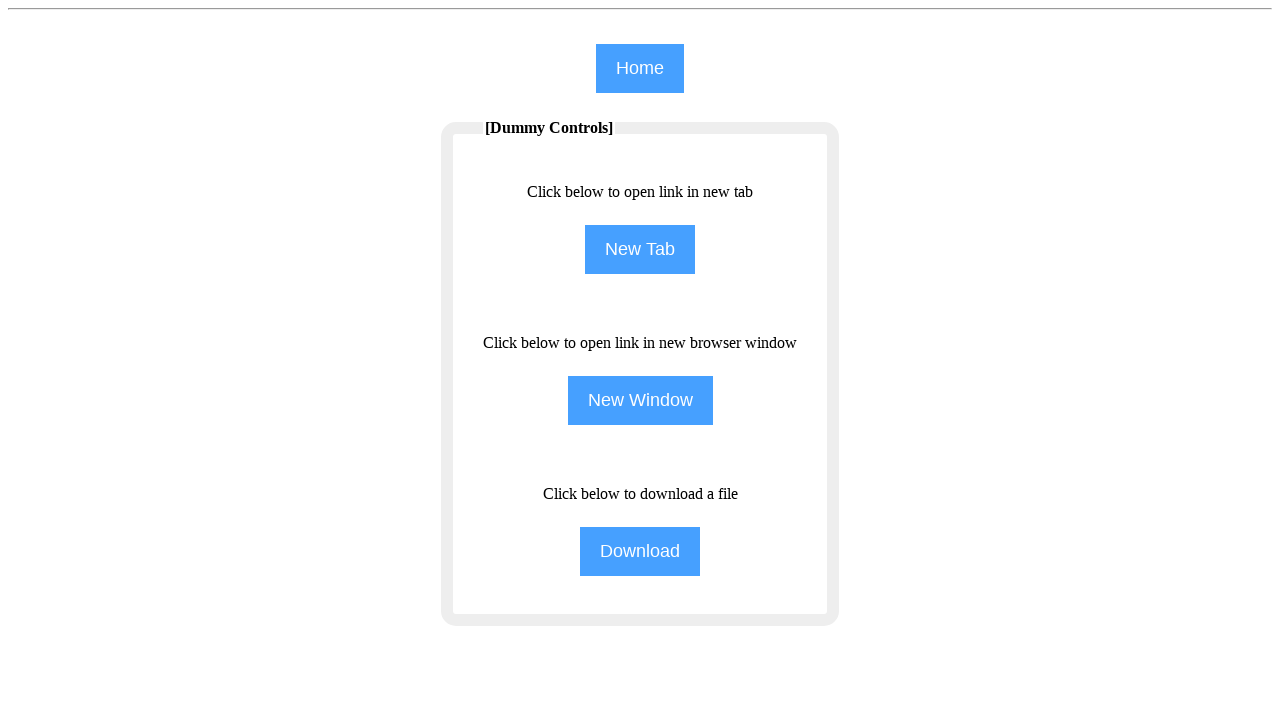

Child window opened and captured at (640, 400) on [name='NewWindow']
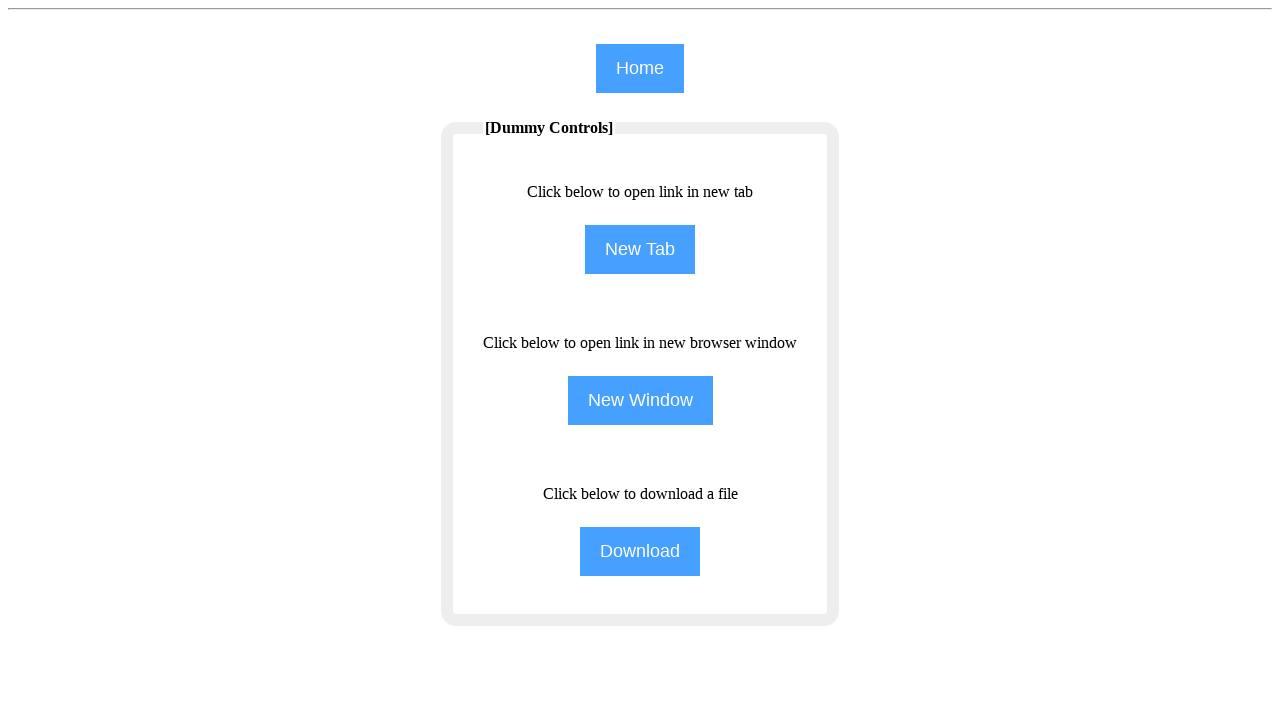

Switched to child window
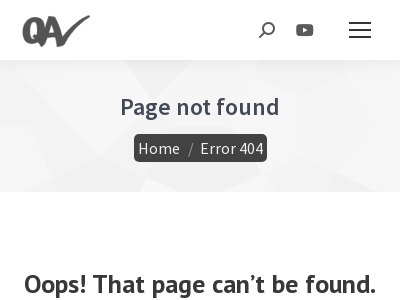

Child window fully loaded
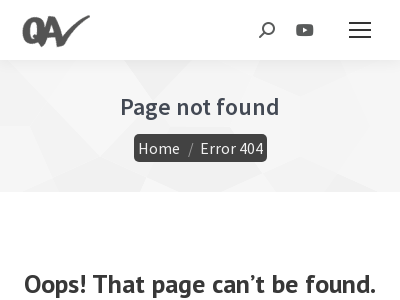

Retrieved child window title: 'Page not found - qavalidation'
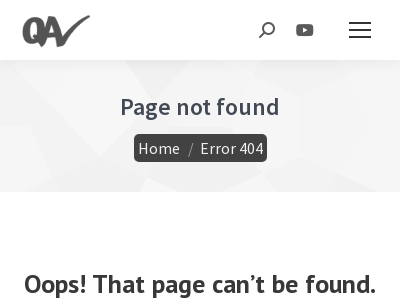

Closed child window
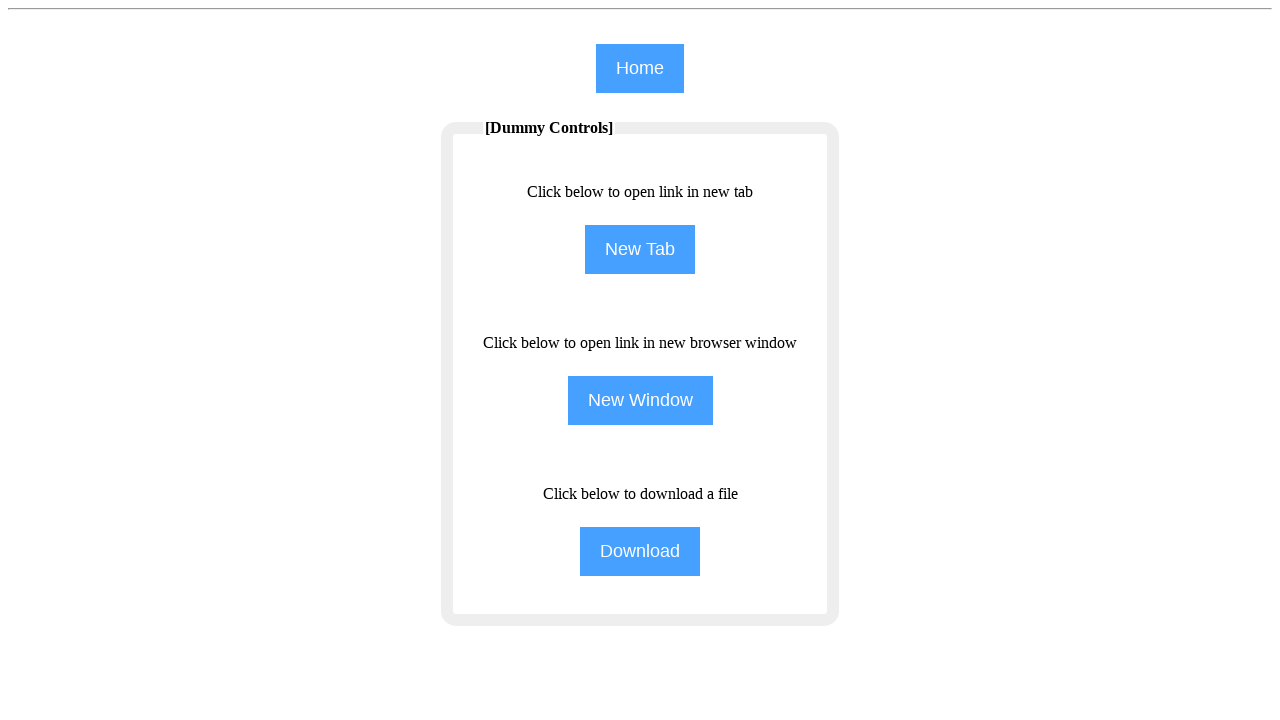

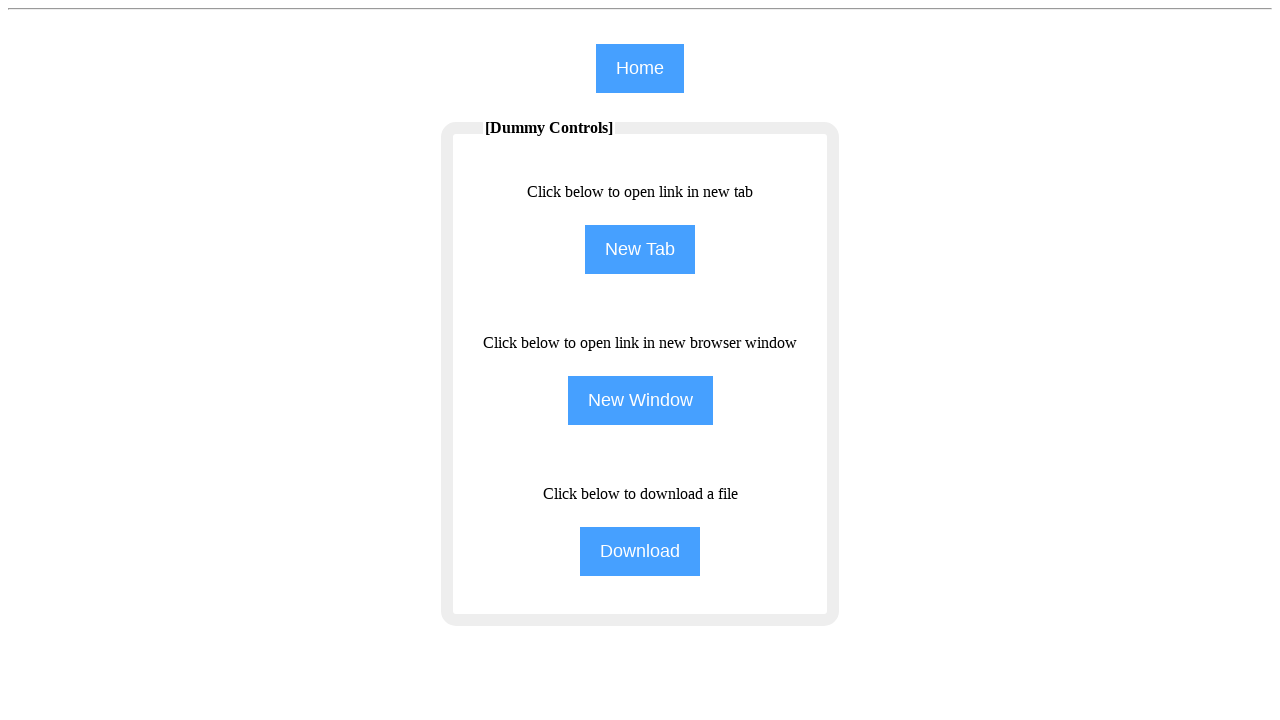